Tests a price-based booking system by waiting for a specific price, booking when it reaches $100, solving a math captcha, and submitting the solution

Starting URL: http://suninjuly.github.io/explicit_wait2.html

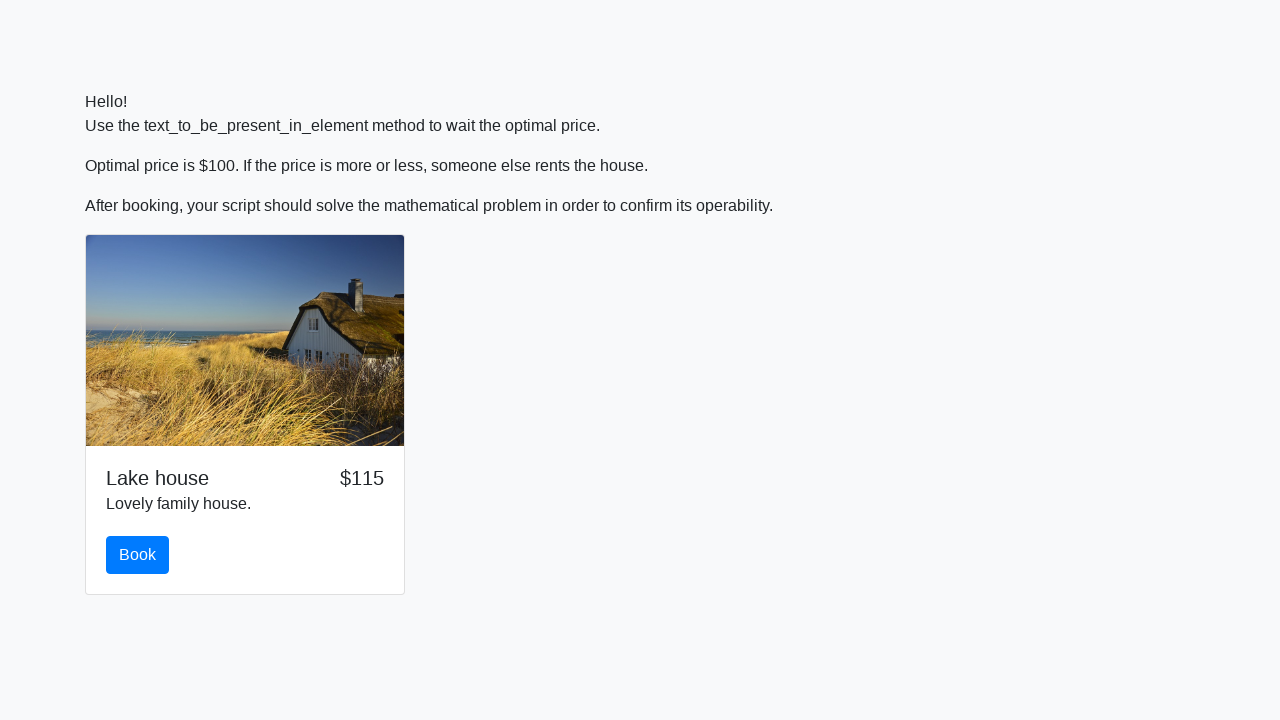

Waited for price to reach $100
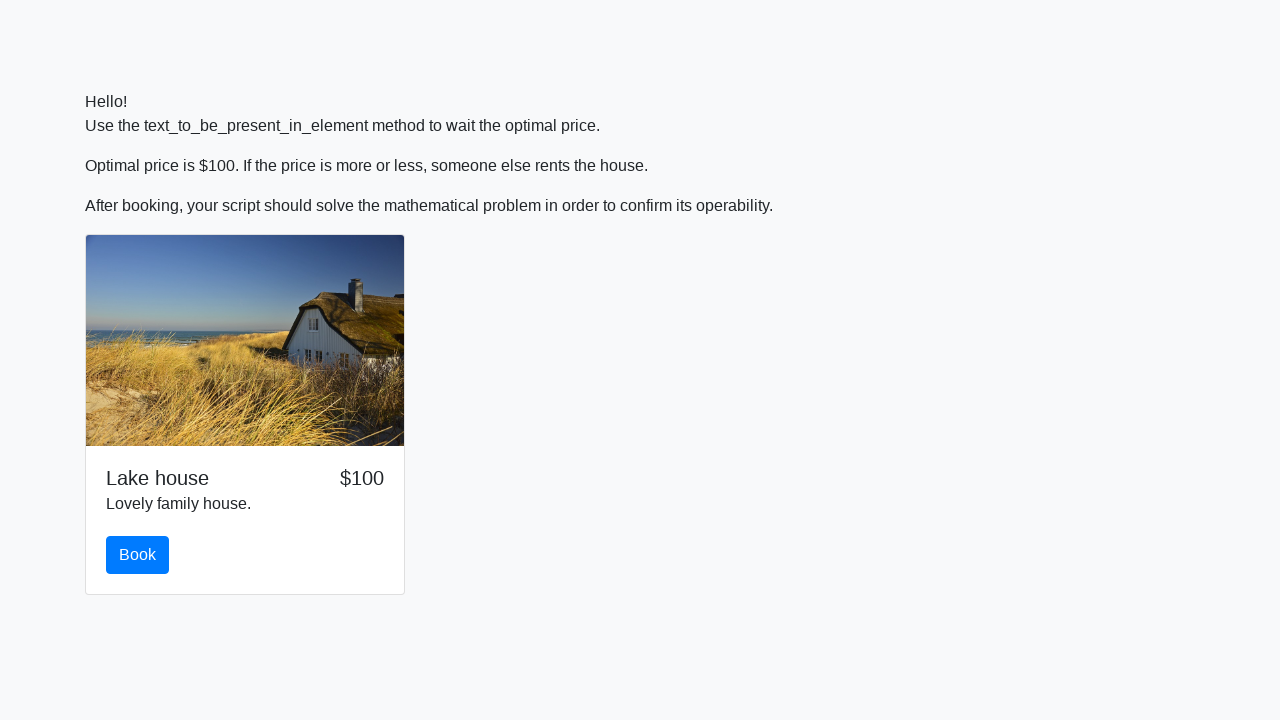

Clicked book button at (138, 555) on #book
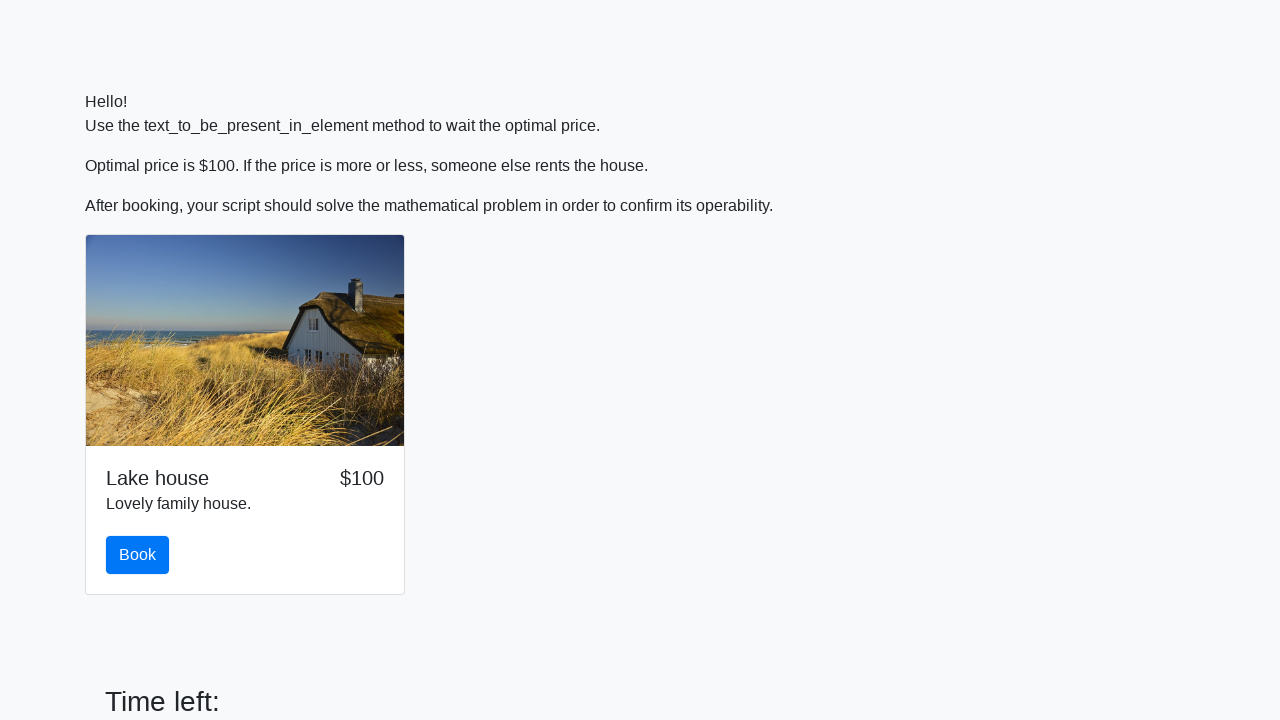

Retrieved math problem value: 20
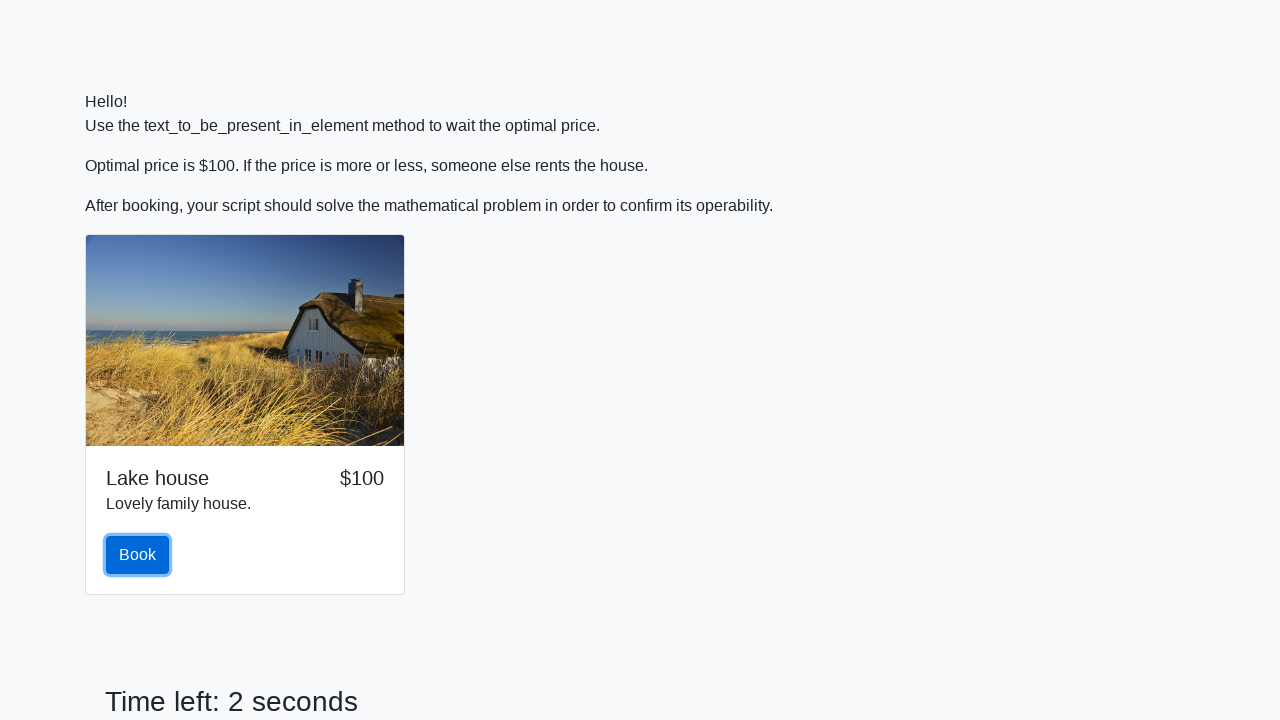

Calculated answer: 2.3938272832584495
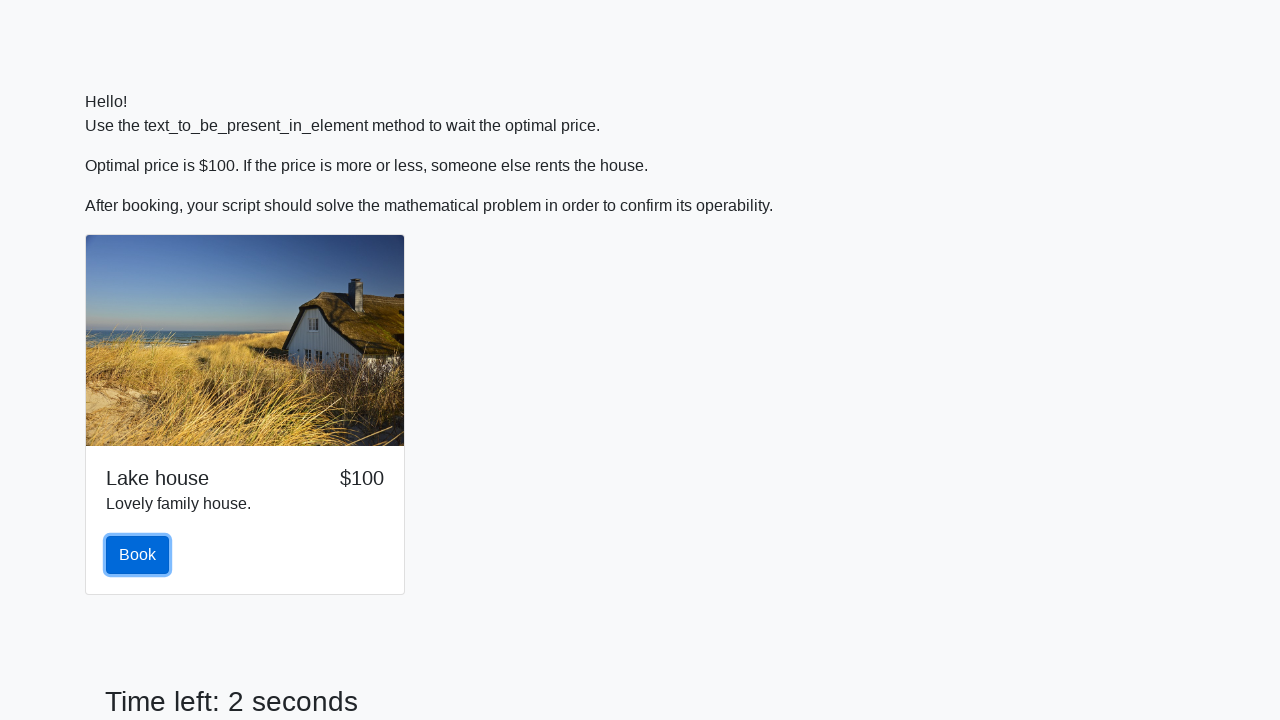

Filled answer field with calculated result on #answer
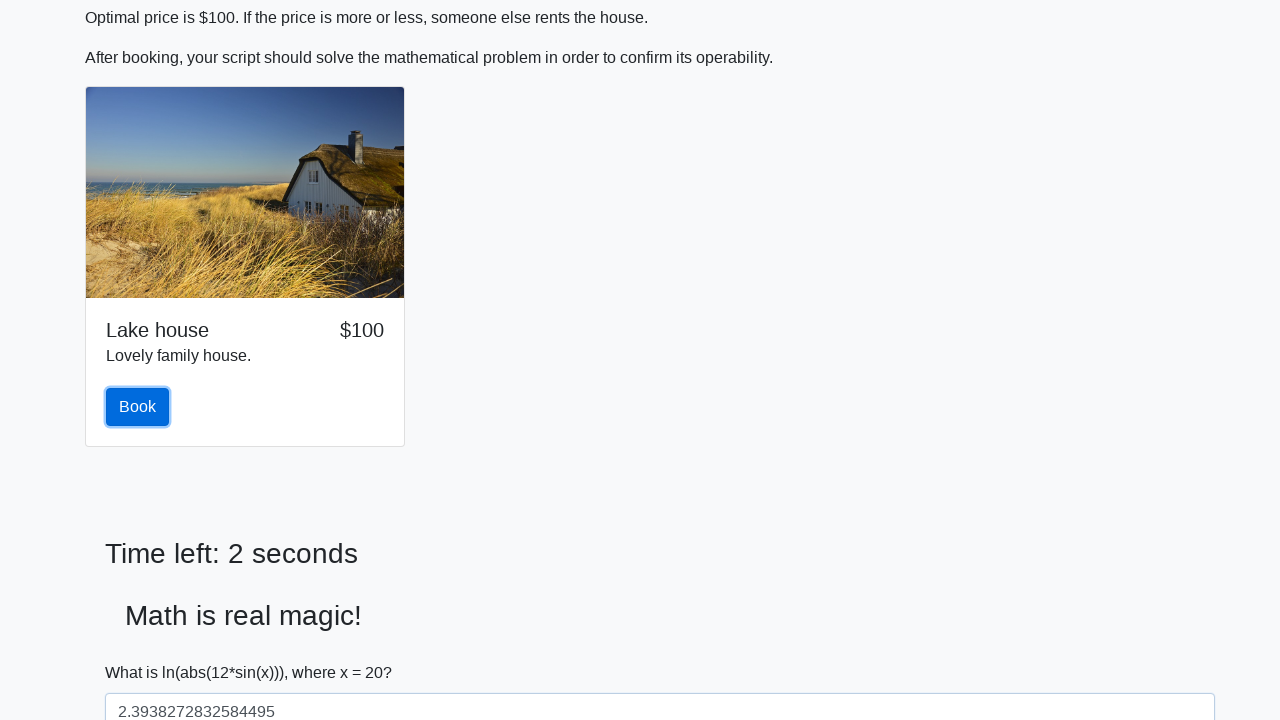

Clicked solve button to submit answer at (143, 651) on #solve
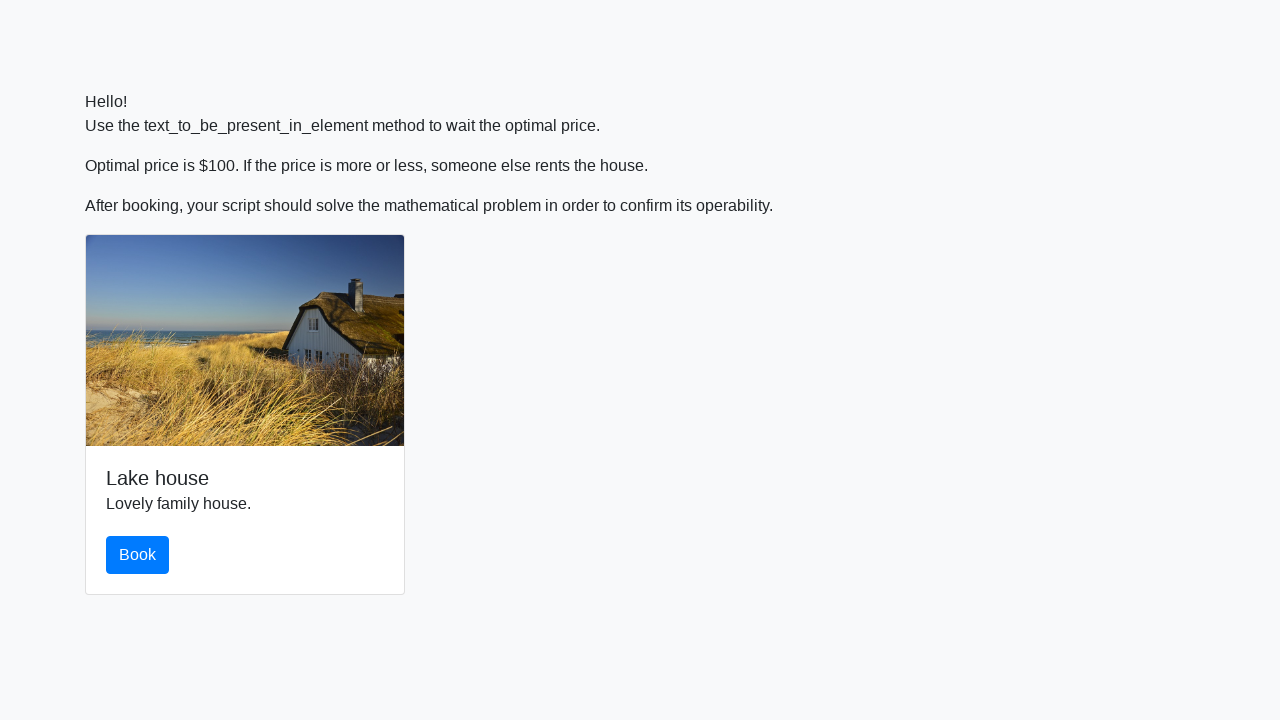

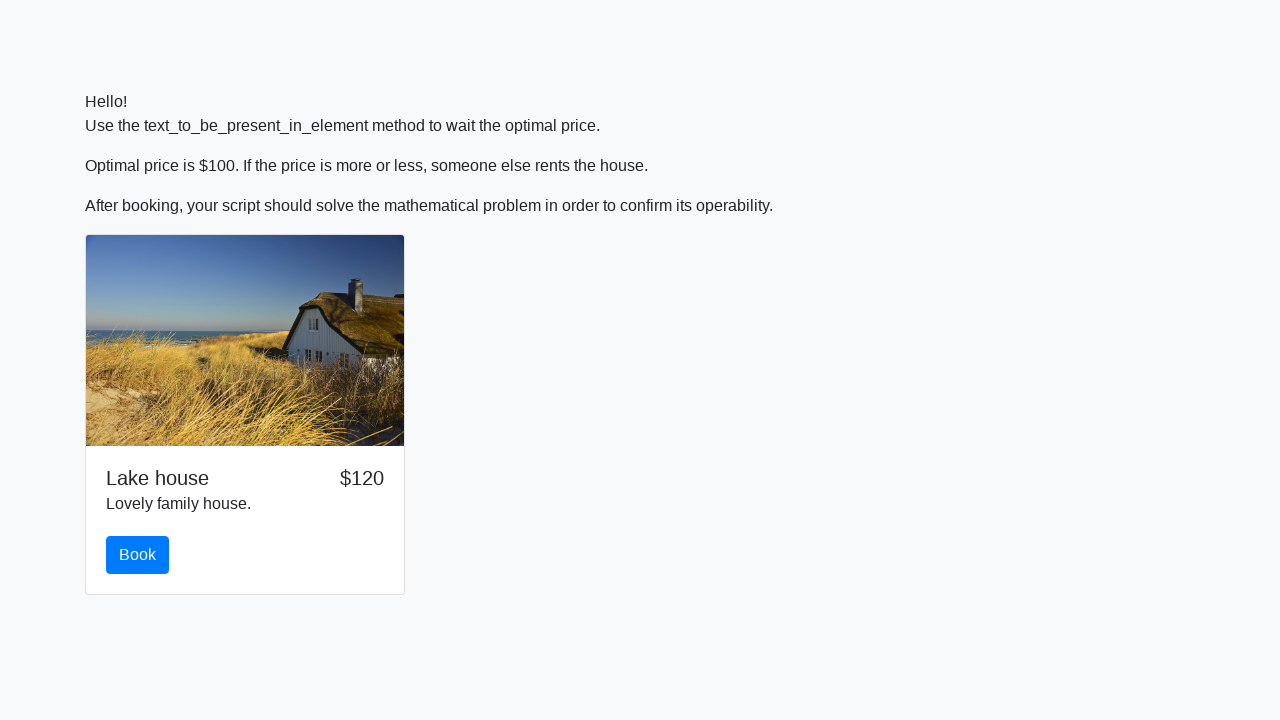